Tests the GreenCart landing page by searching for a product using a short name and extracting the actual product name from search results

Starting URL: https://rahulshettyacademy.com/seleniumPractise/#/

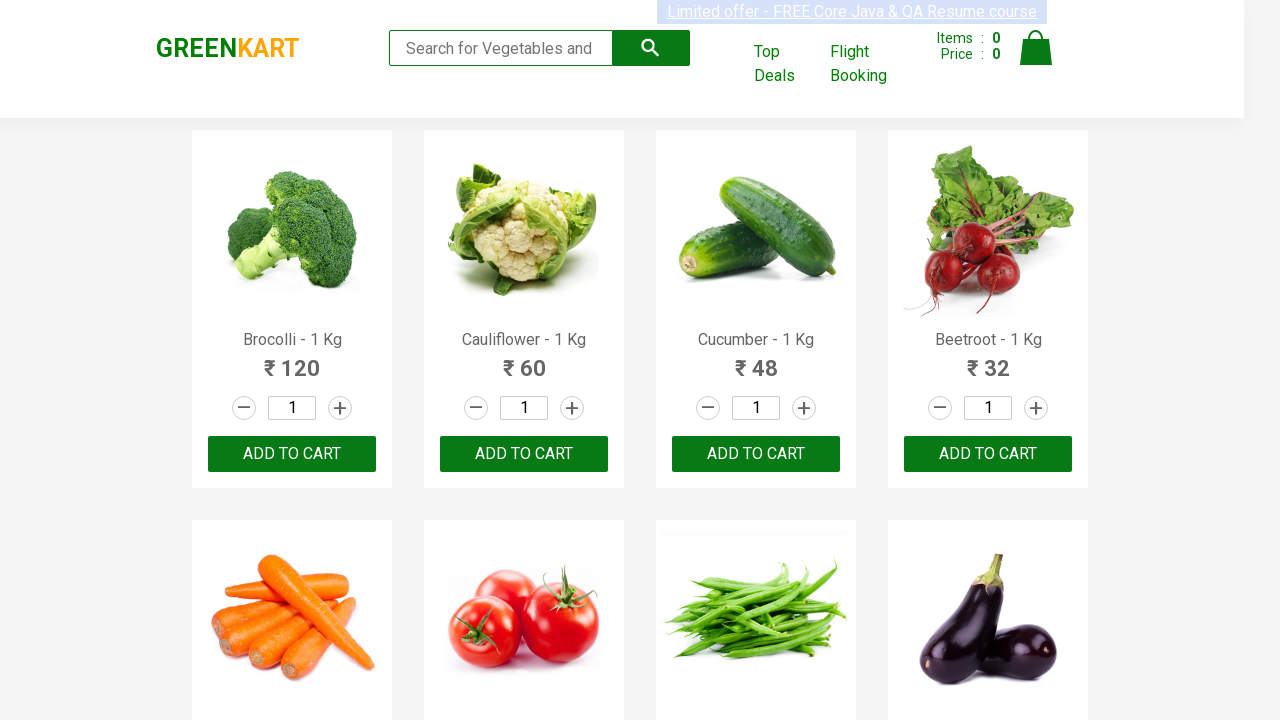

Navigated to GreenCart landing page
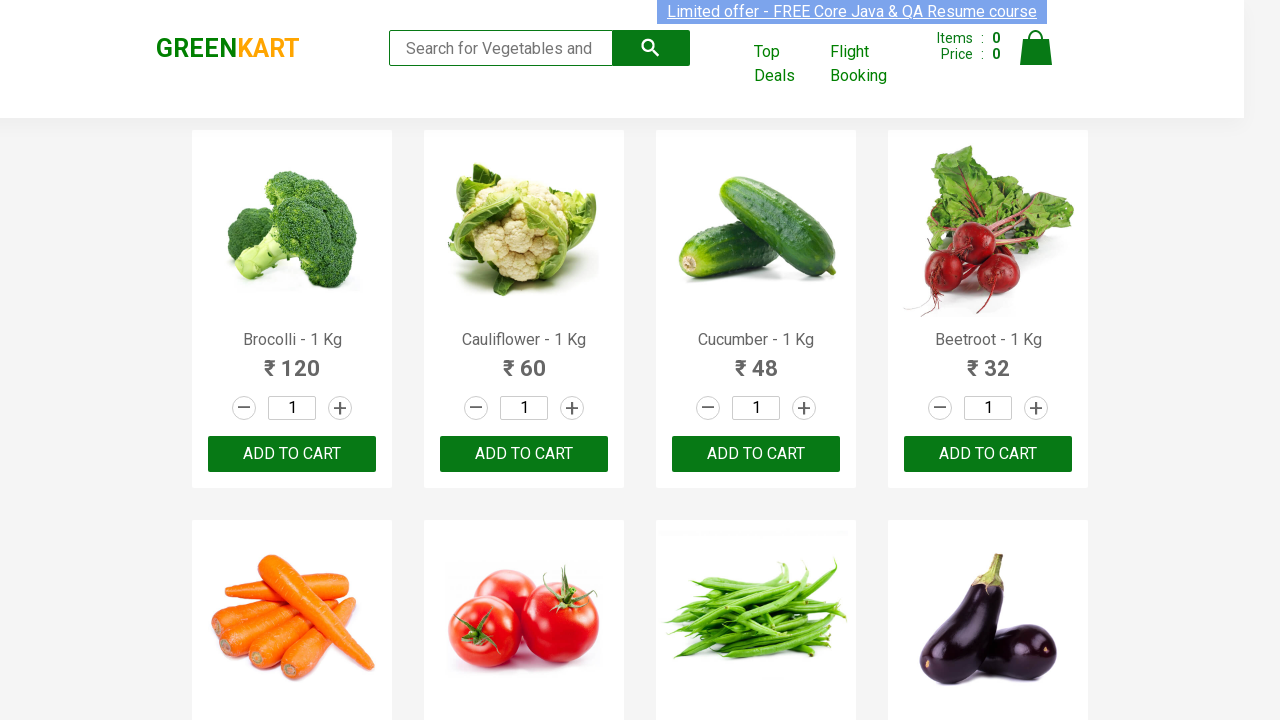

Filled search field with 'Tom' on //input[@type='search']
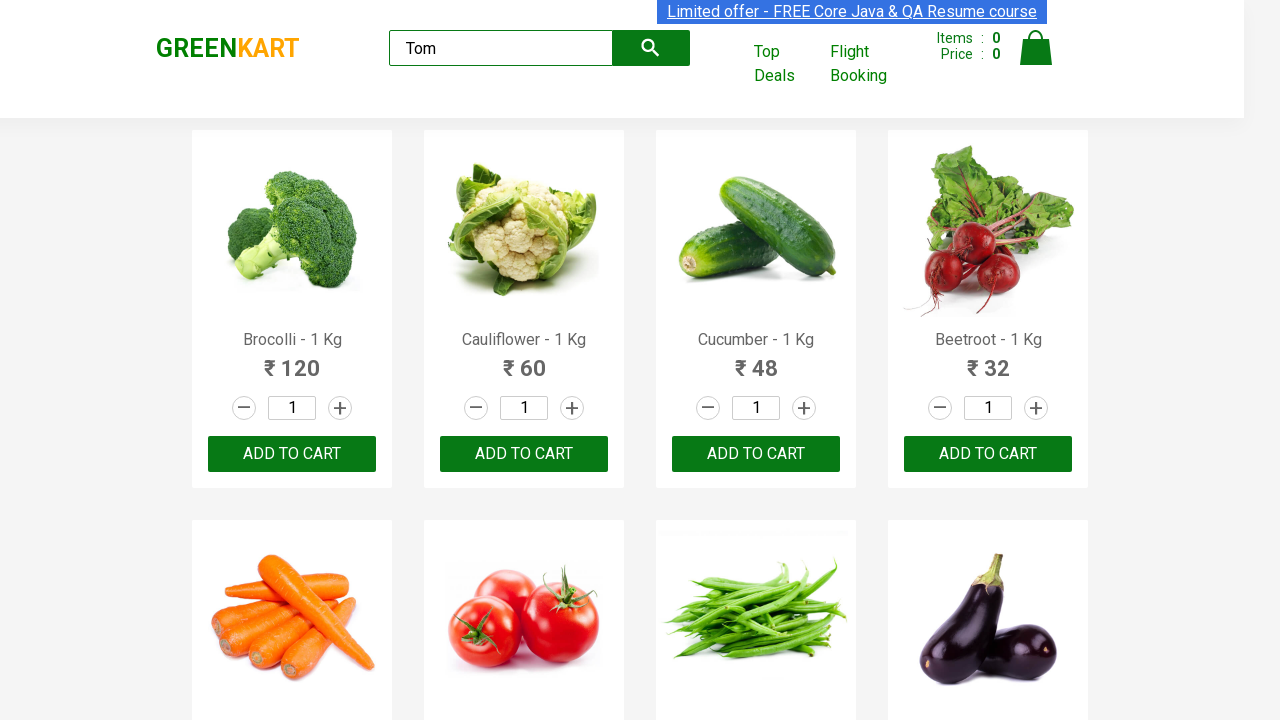

Search results appeared with product names
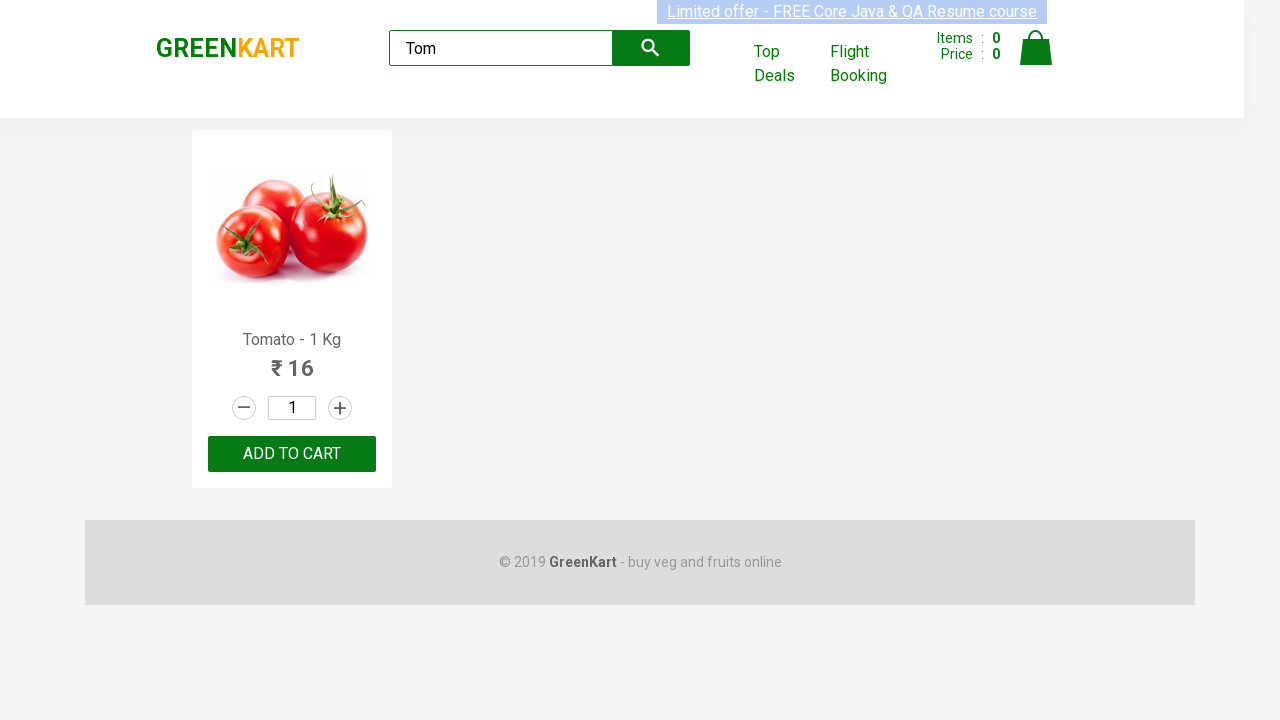

Located first product name element from search results
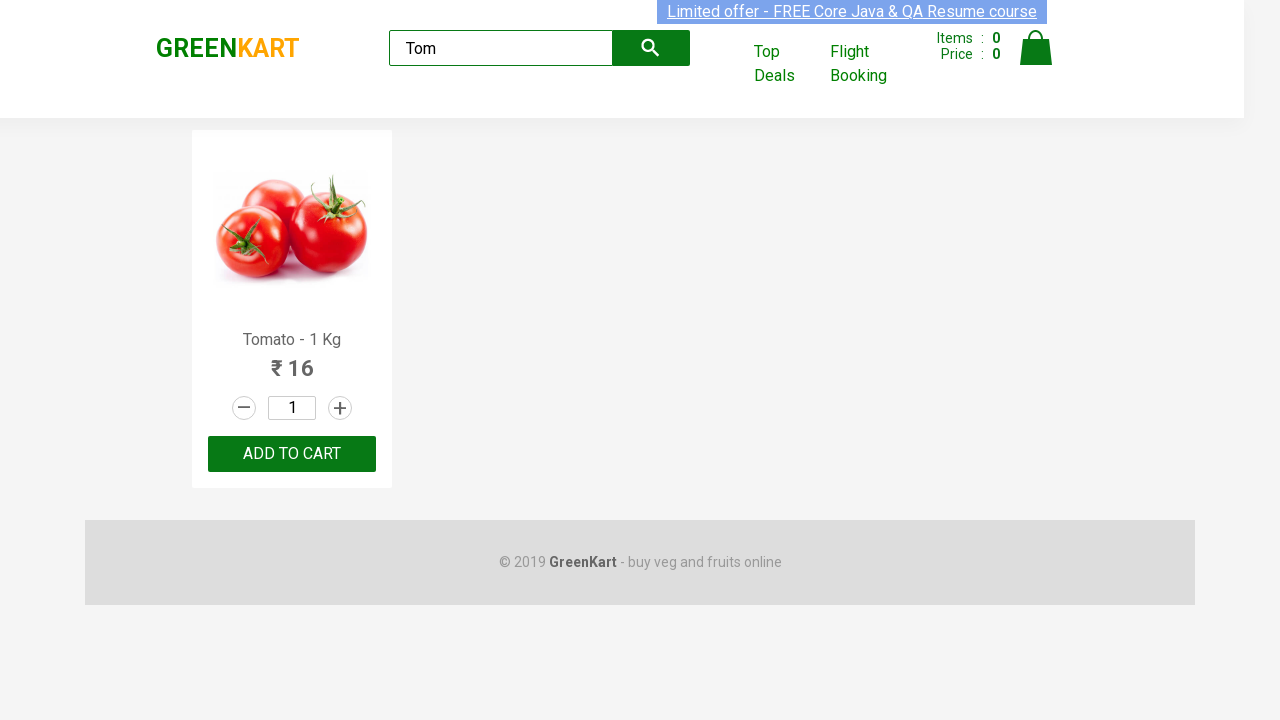

Extracted product name from search results: 'Tomato - 1 Kg'
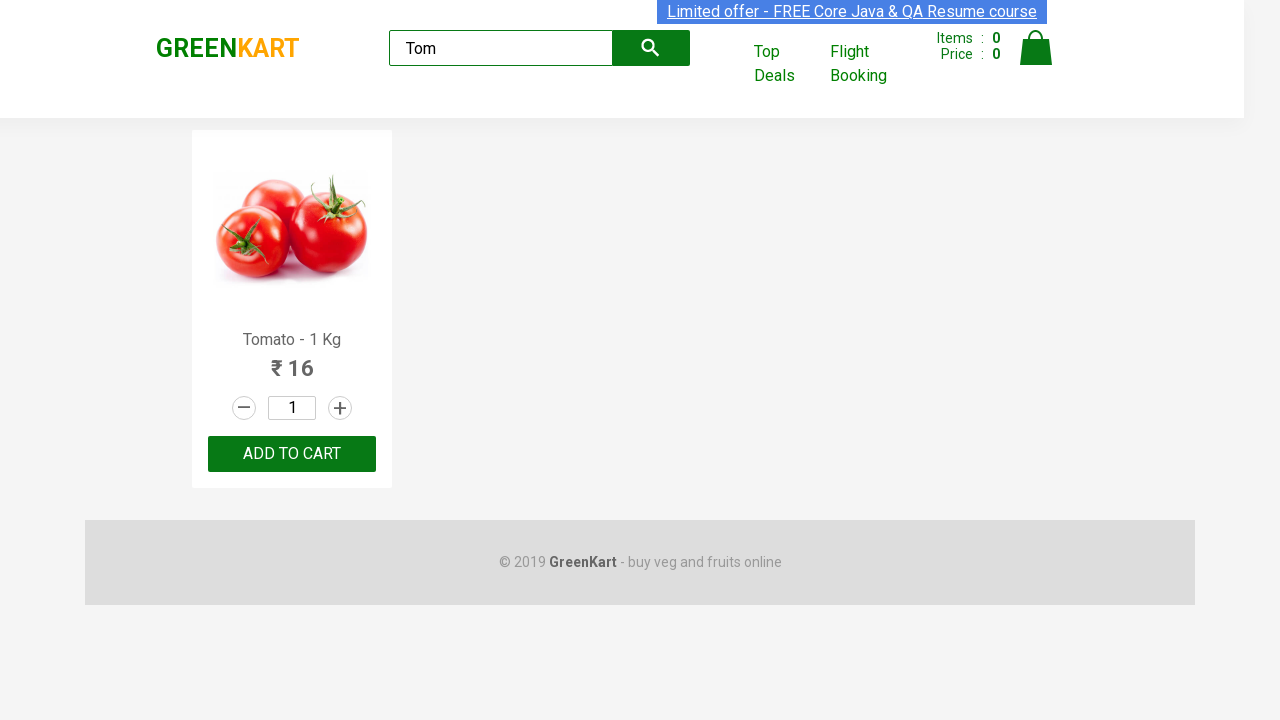

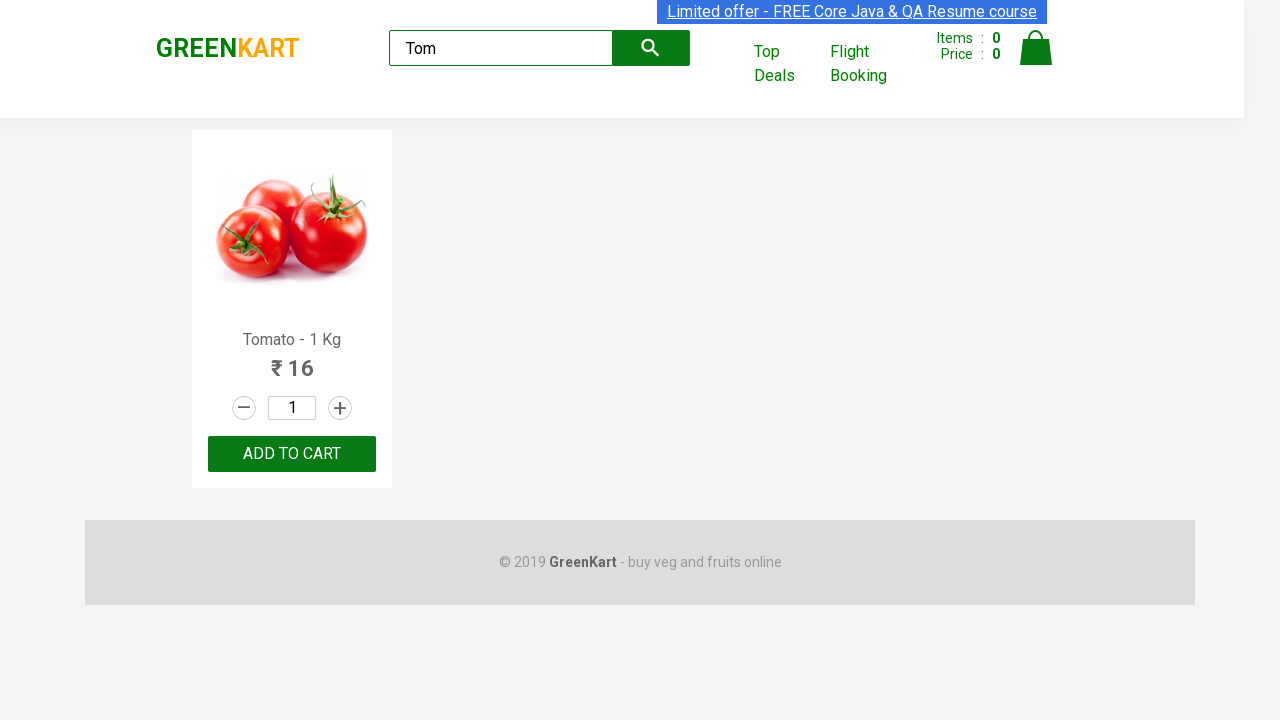